Waits for price to reach $100, books an item, solves a mathematical calculation, and submits the answer

Starting URL: http://suninjuly.github.io/explicit_wait2.html

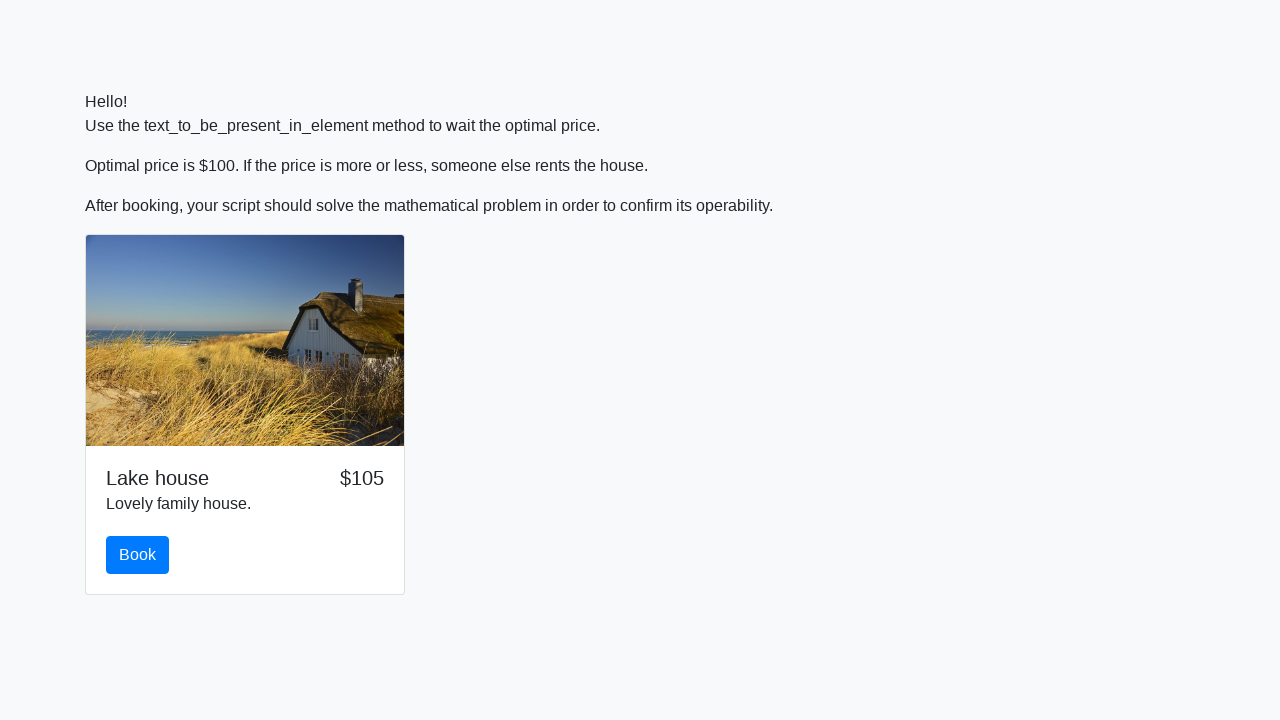

Waited for price to reach $100
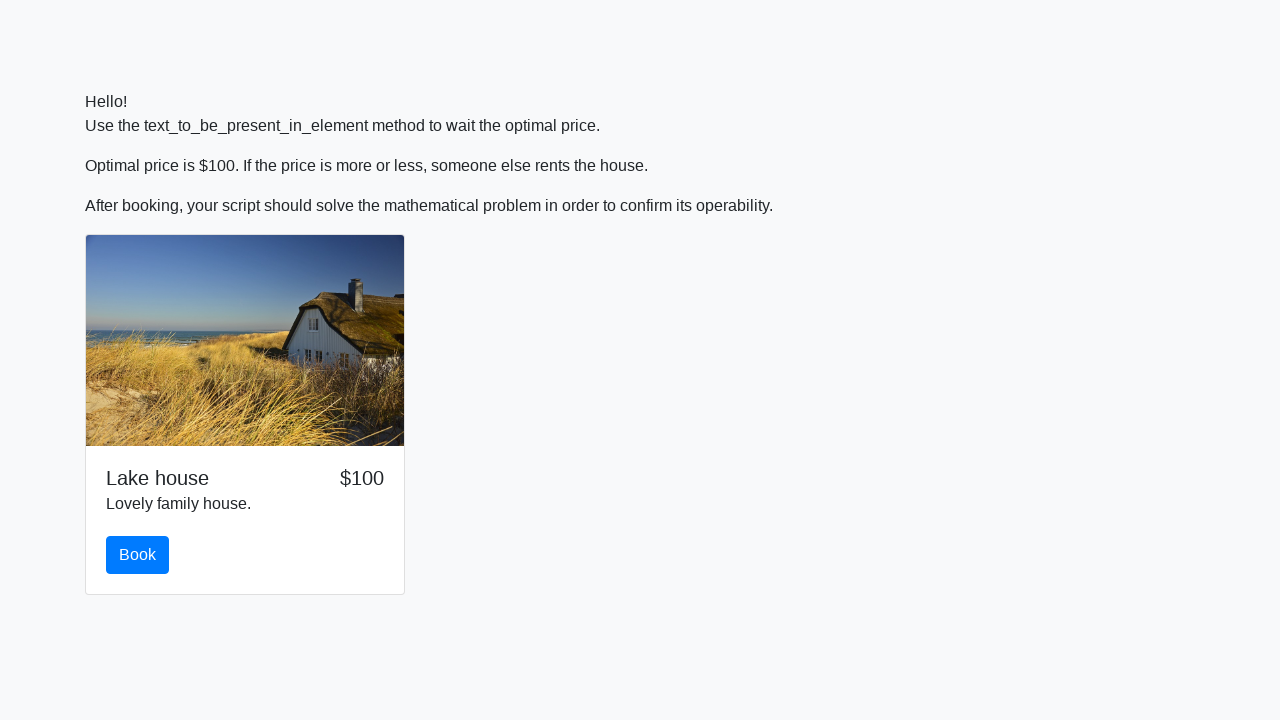

Clicked book button at (138, 555) on button#book.btn
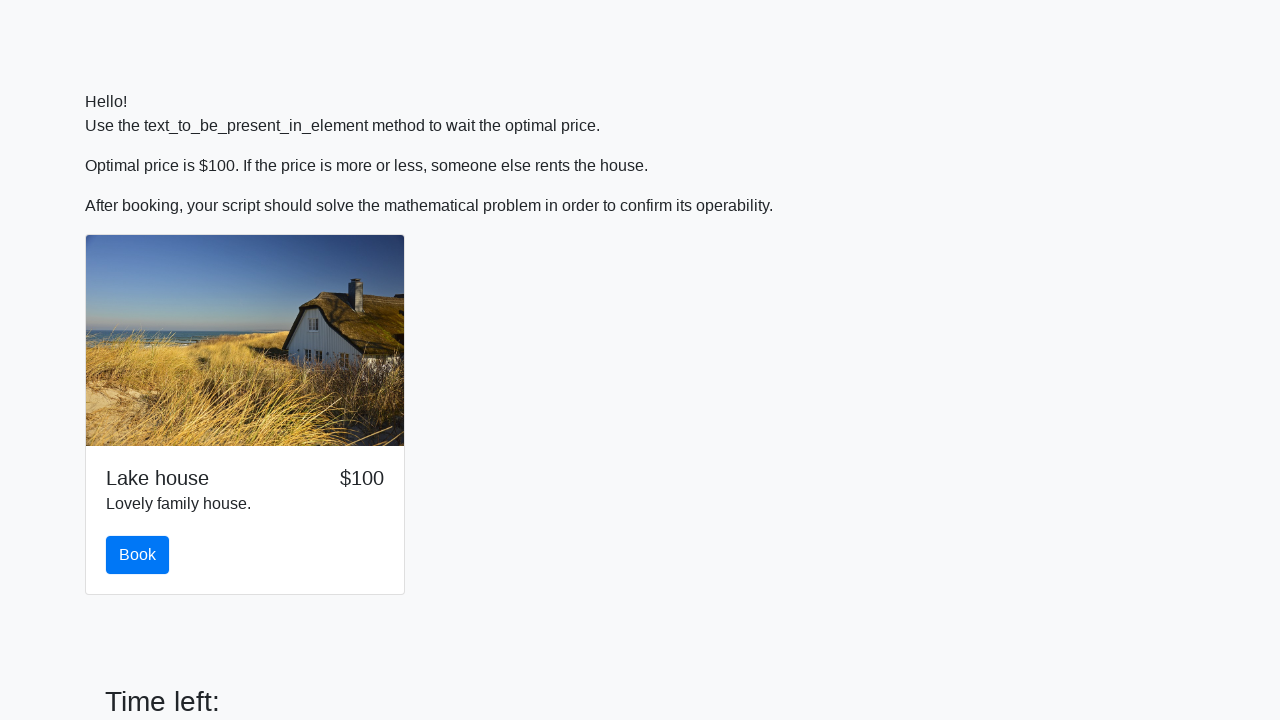

Retrieved input value for calculation: 542
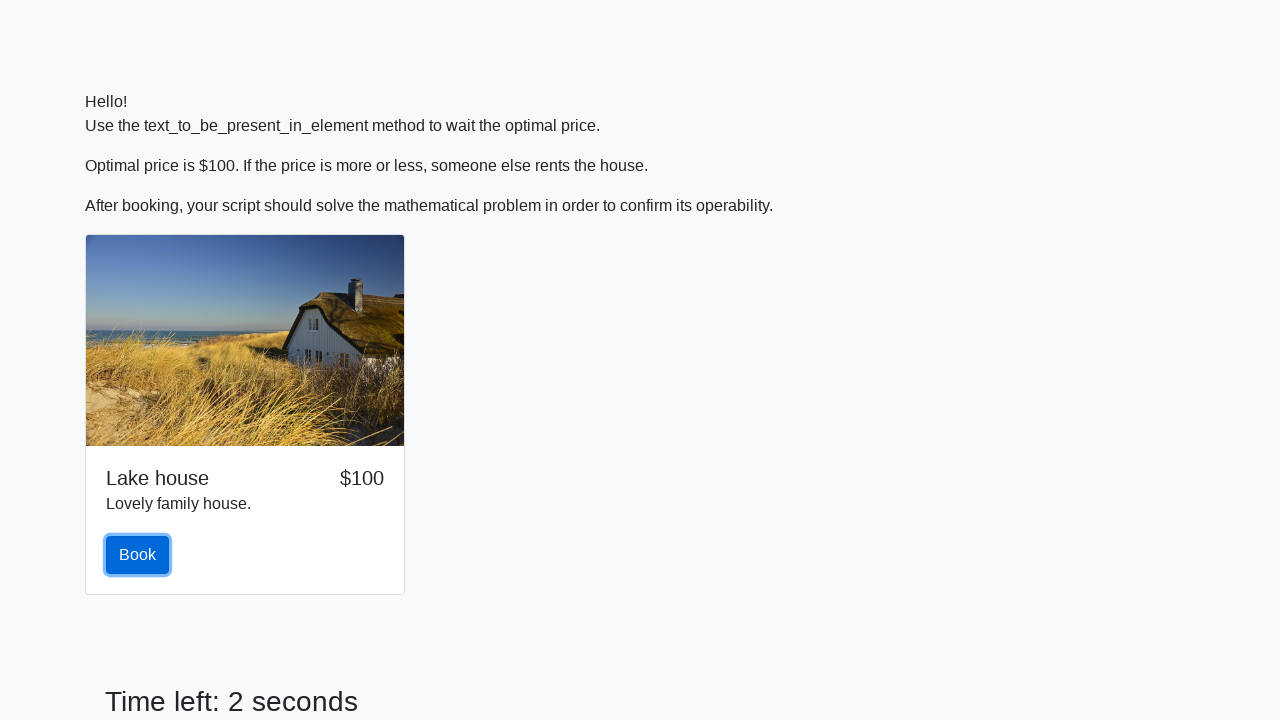

Calculated answer: 2.482071391342818
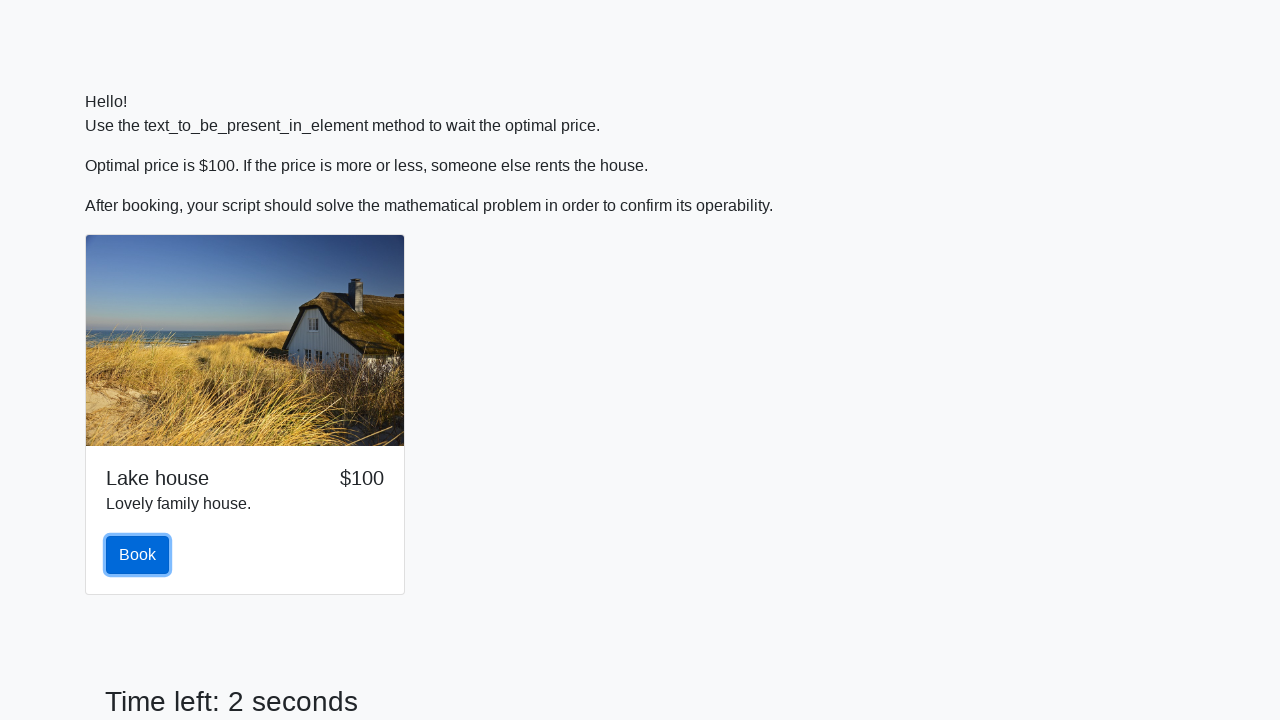

Filled answer field with calculated value: 2.482071391342818 on #answer.form-control
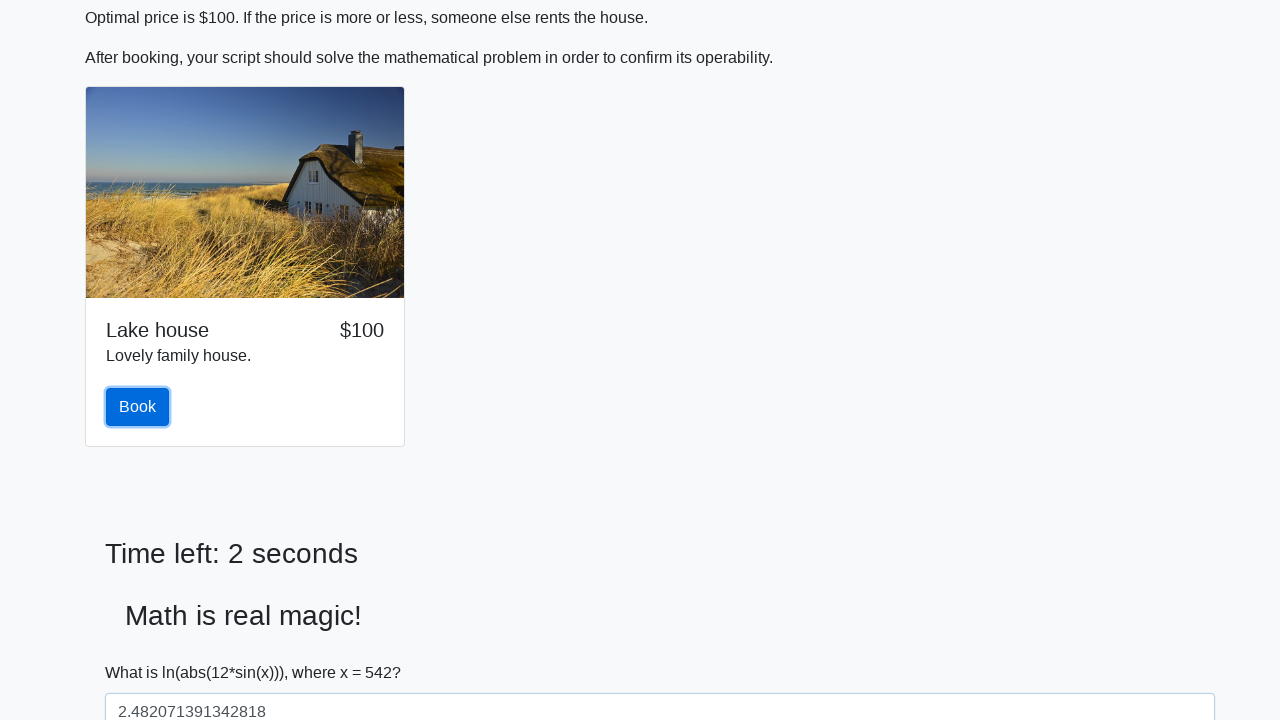

Clicked submit button to solve at (143, 651) on button#solve.btn
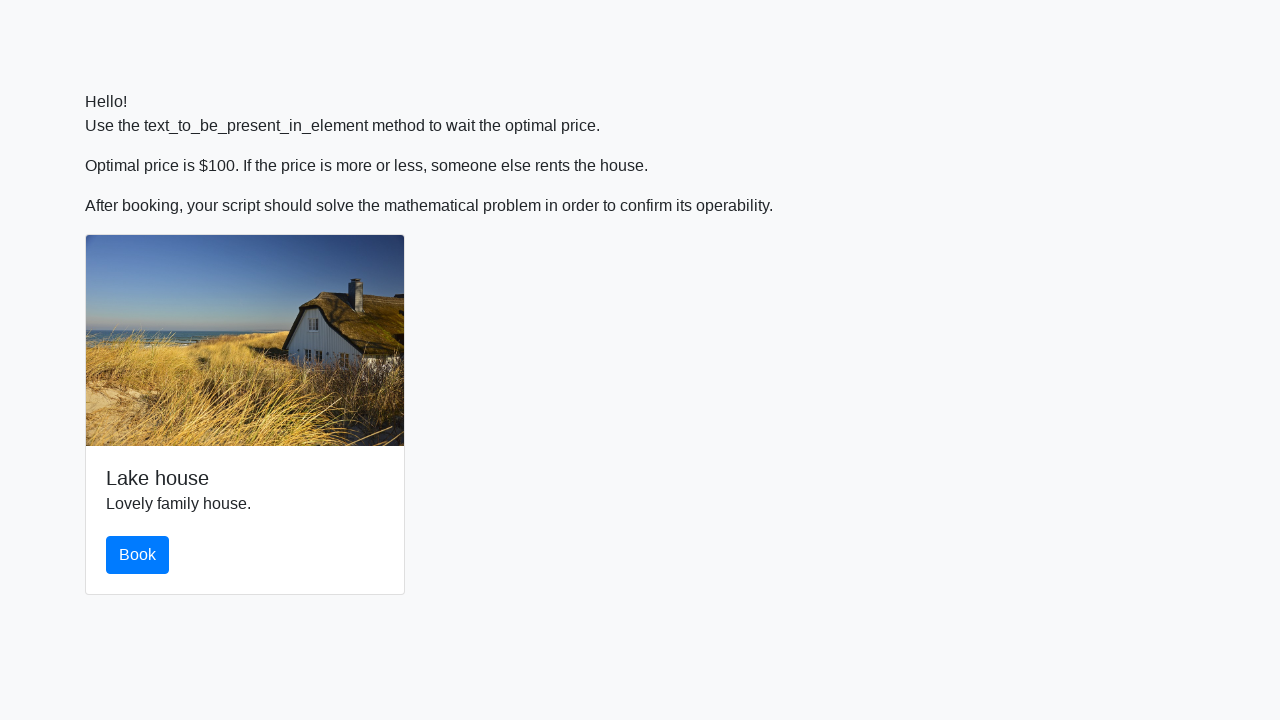

Alert dialog was accepted
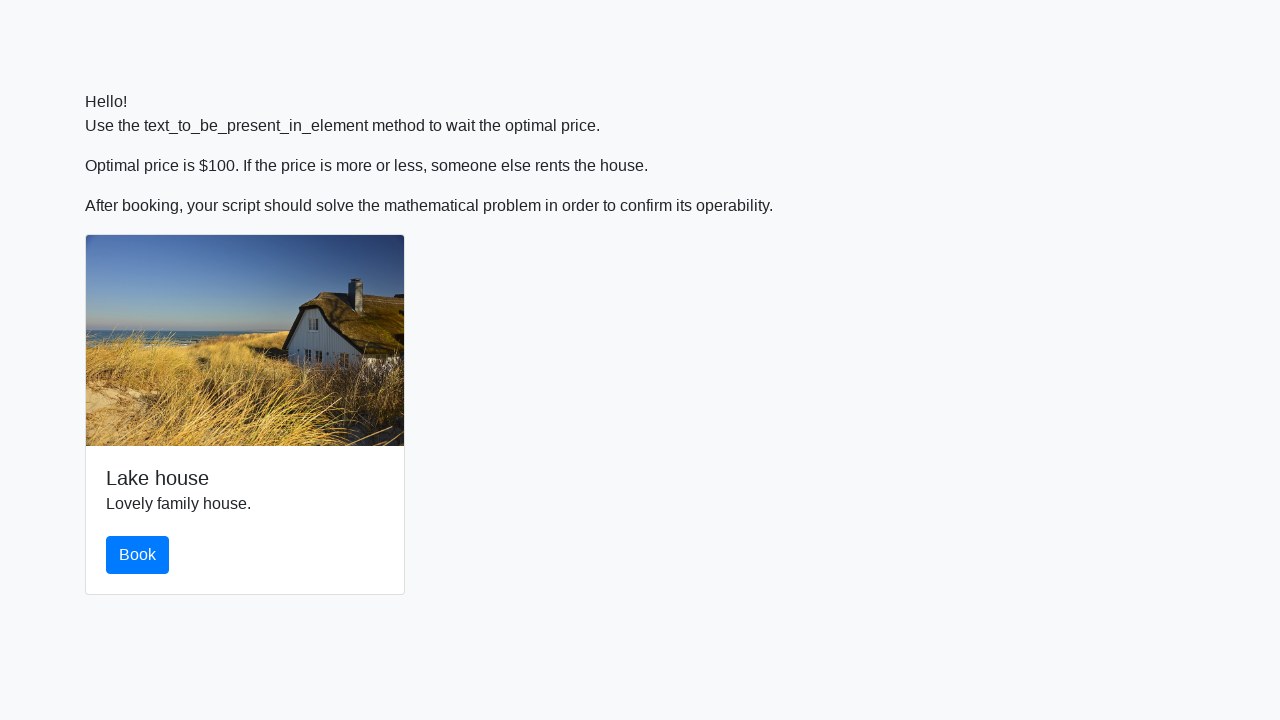

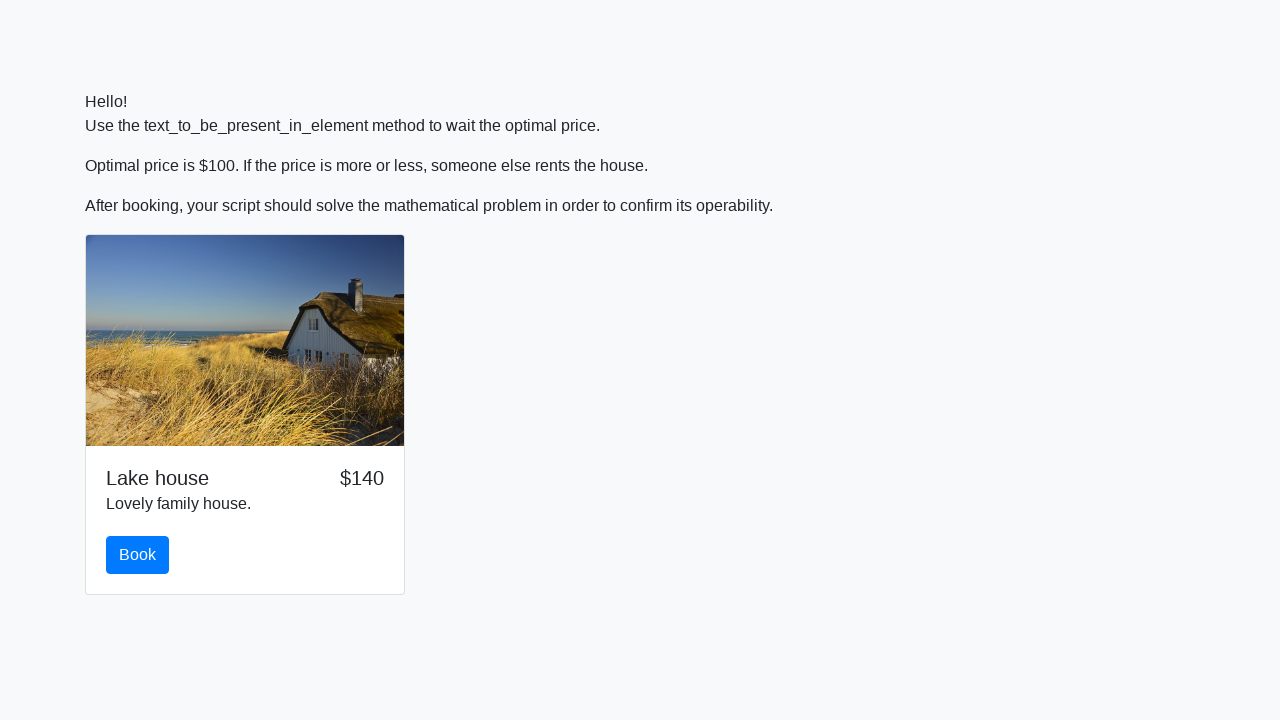